Tests revealing all puzzle labels after skipping analyze

Starting URL: https://neuronpedia.org/gemma-scope#analyze

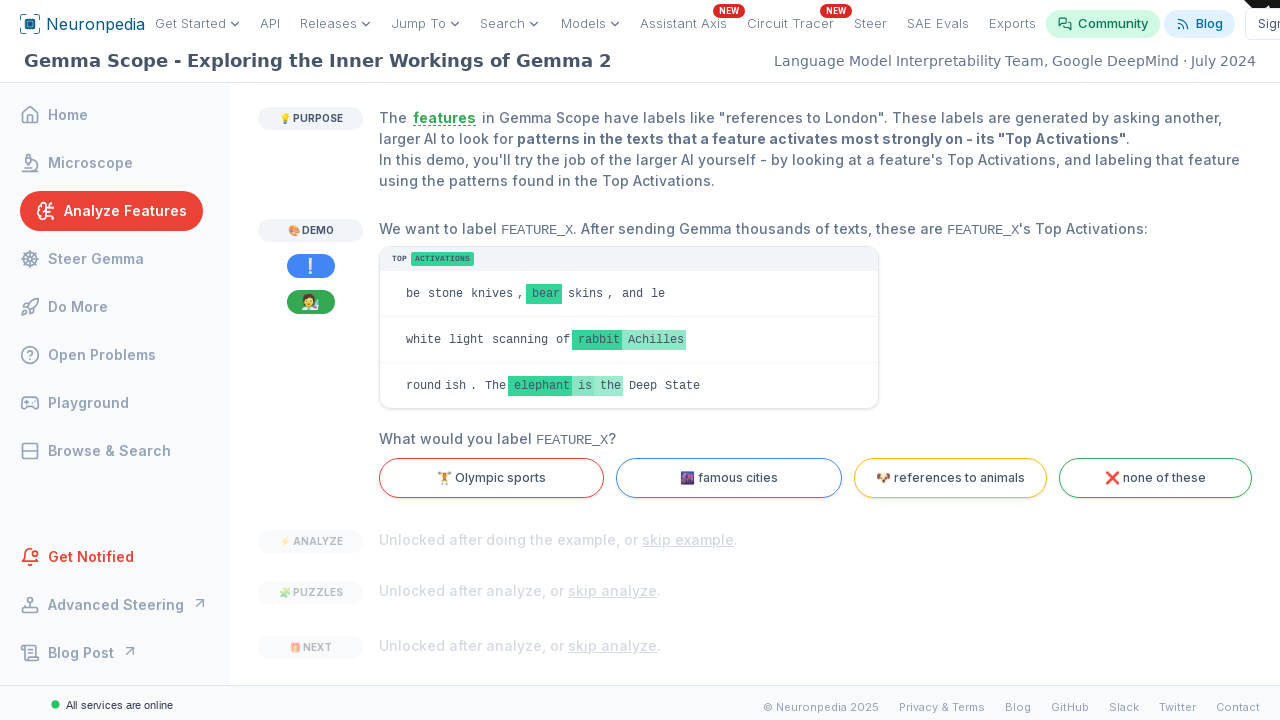

Clicked 'skip analyze' button to skip analysis at (612, 591) on internal:text="skip analyze"i >> nth=0
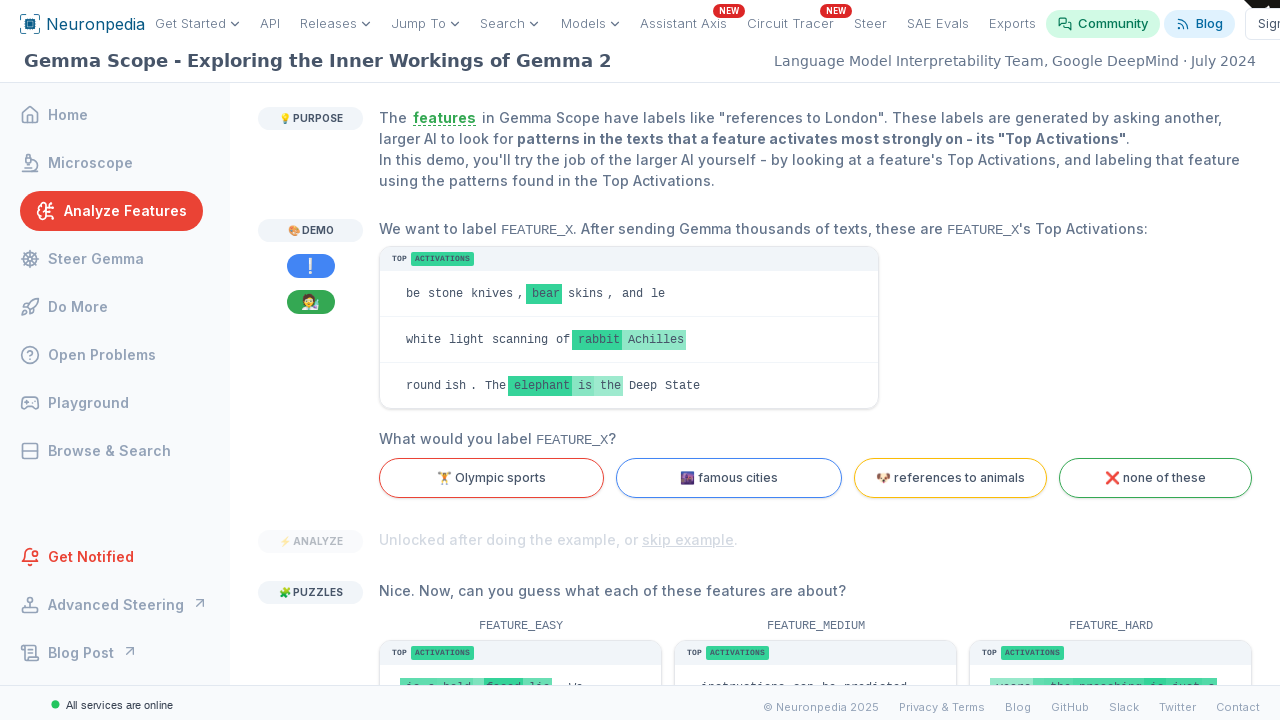

Retrieved all 'Reveal Our Label' buttons
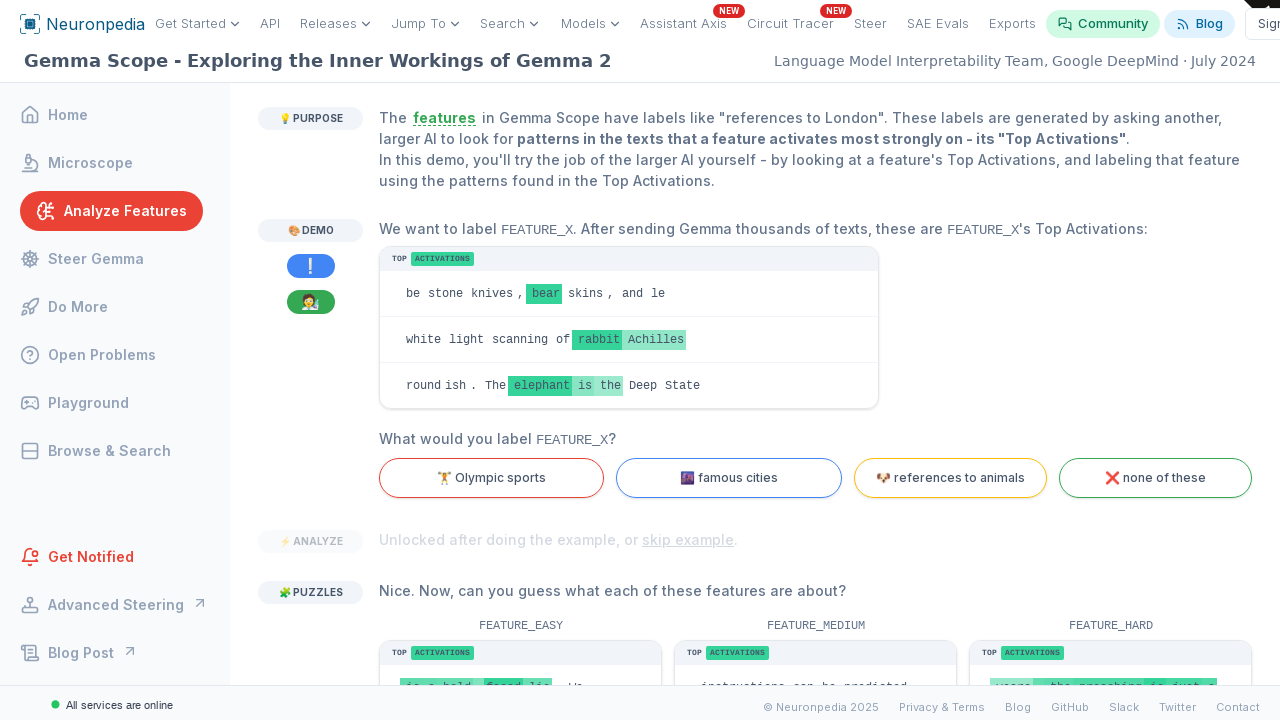

Clicked 'Reveal Our Label' button to reveal a puzzle label at (447, 416) on internal:role=button[name="Reveal Our Label"i] >> nth=0
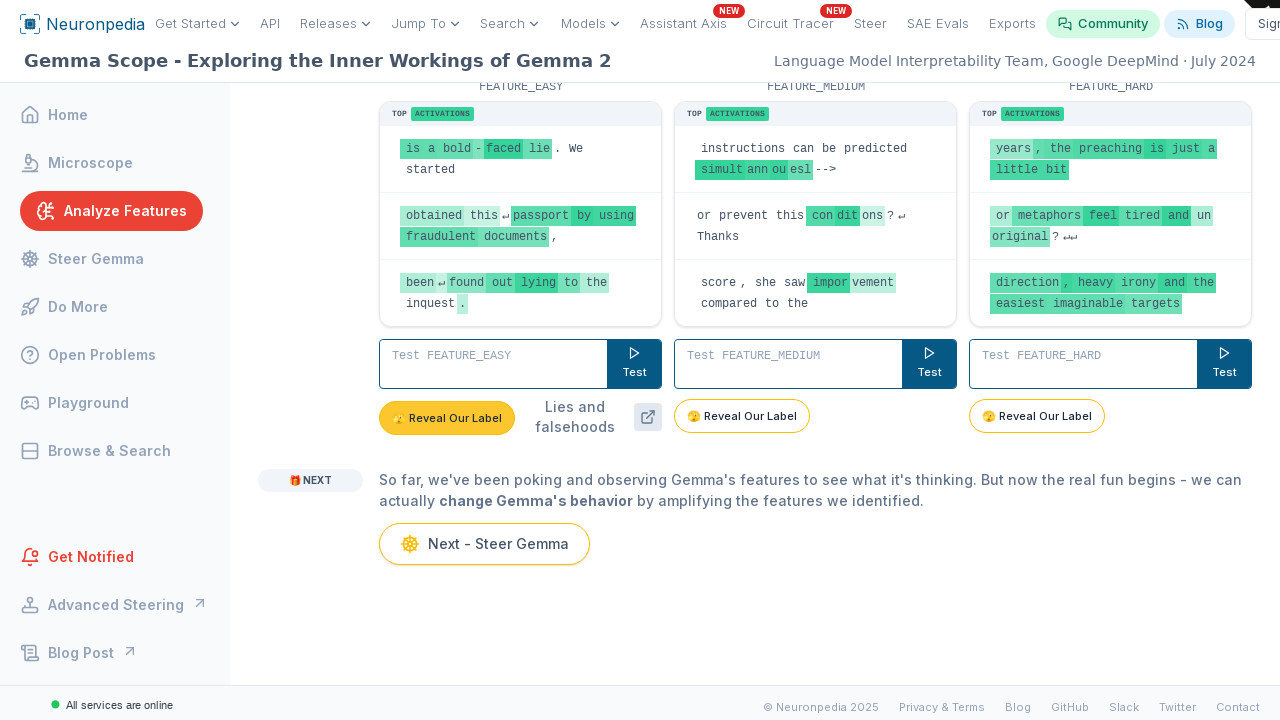

Clicked 'Reveal Our Label' button to reveal a puzzle label at (742, 416) on internal:role=button[name="Reveal Our Label"i] >> nth=1
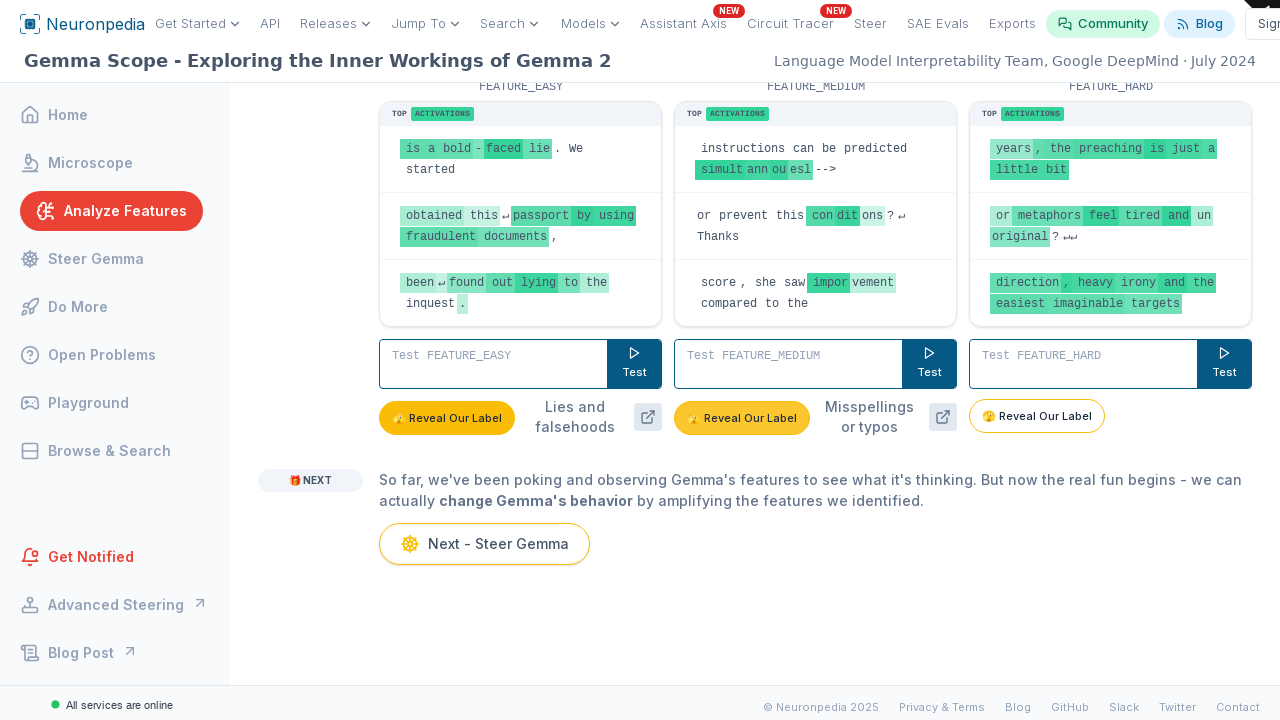

Clicked 'Reveal Our Label' button to reveal a puzzle label at (1037, 416) on internal:role=button[name="Reveal Our Label"i] >> nth=2
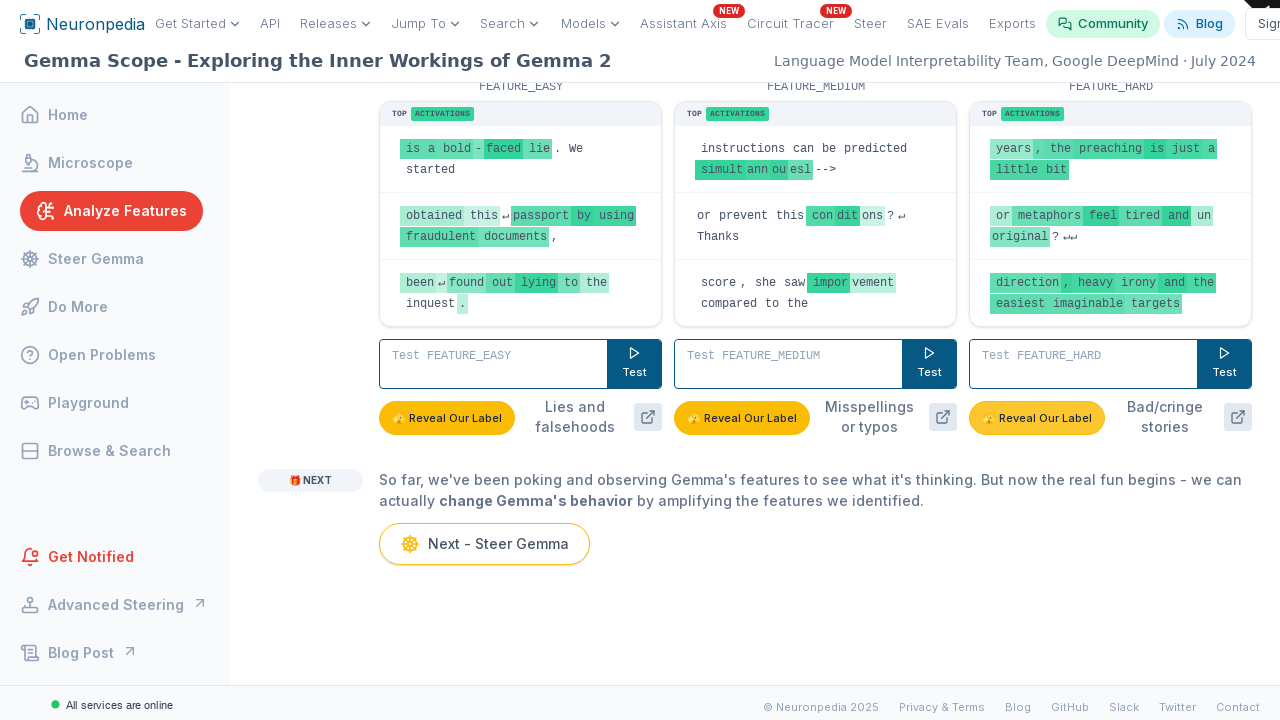

Verified 'Lies and falsehoods' label is visible
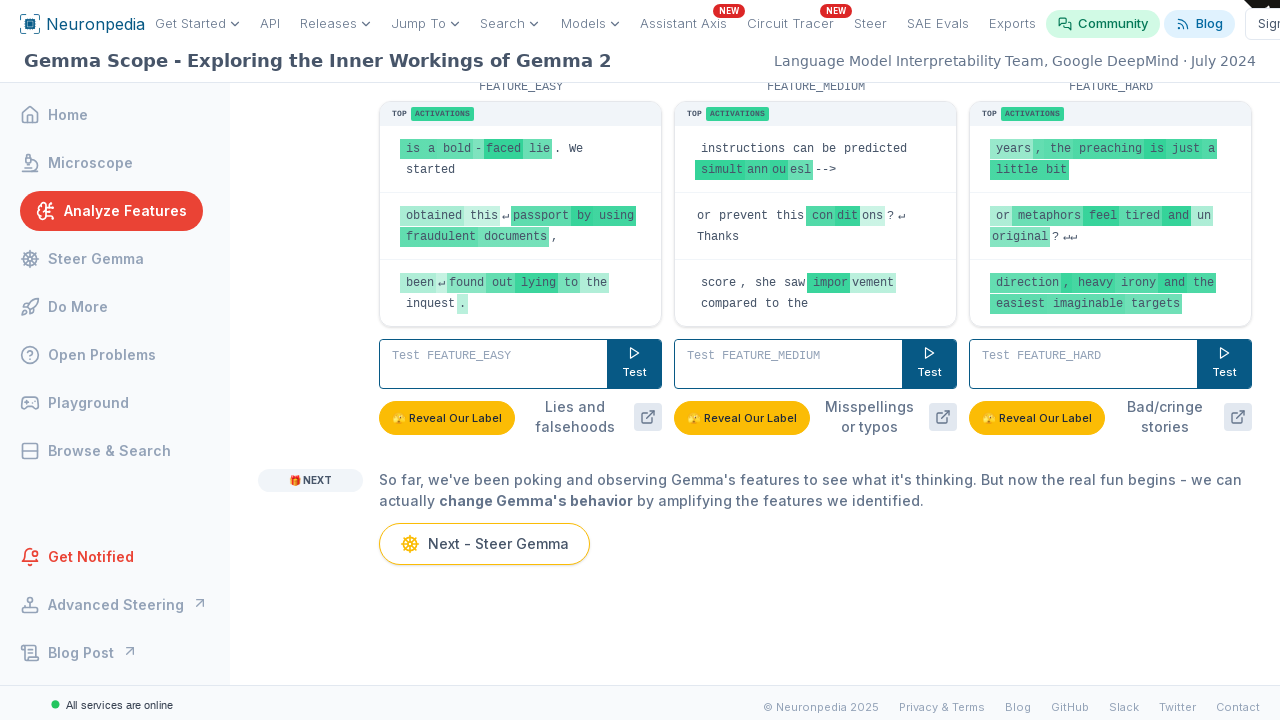

Verified 'Misspellings or typos' label is visible
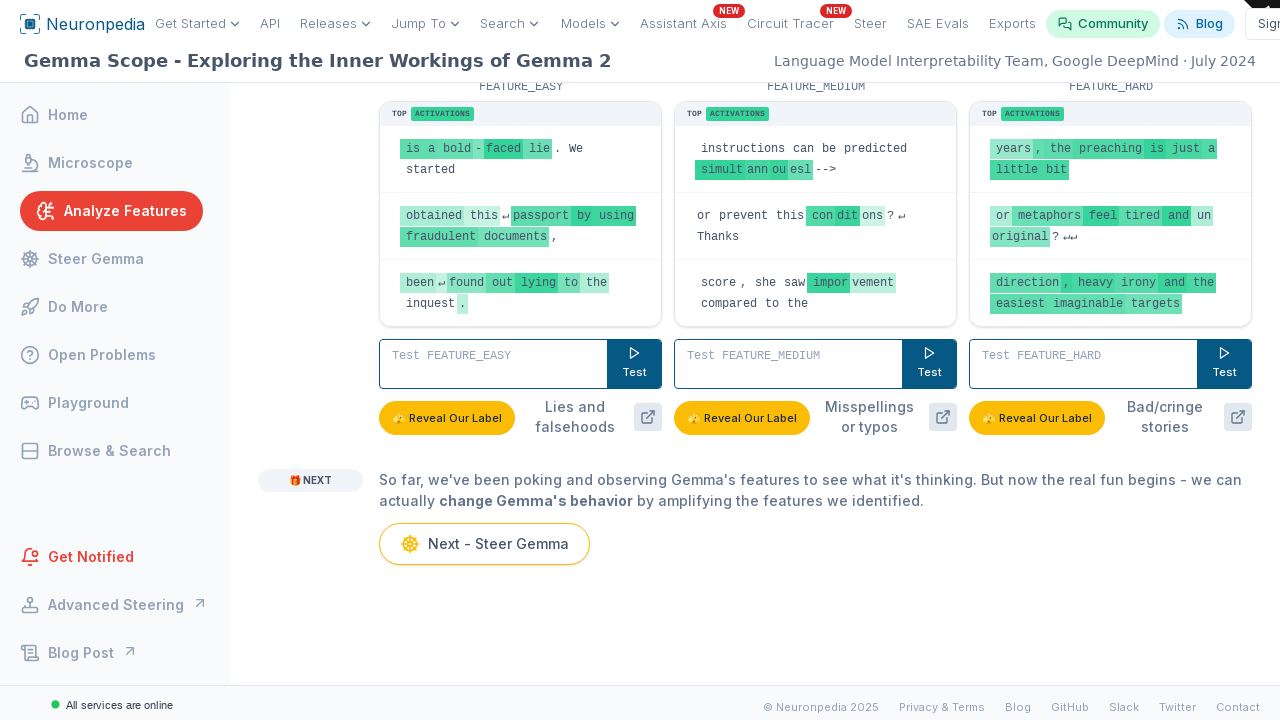

Verified 'Bad/cringe stories' label is visible
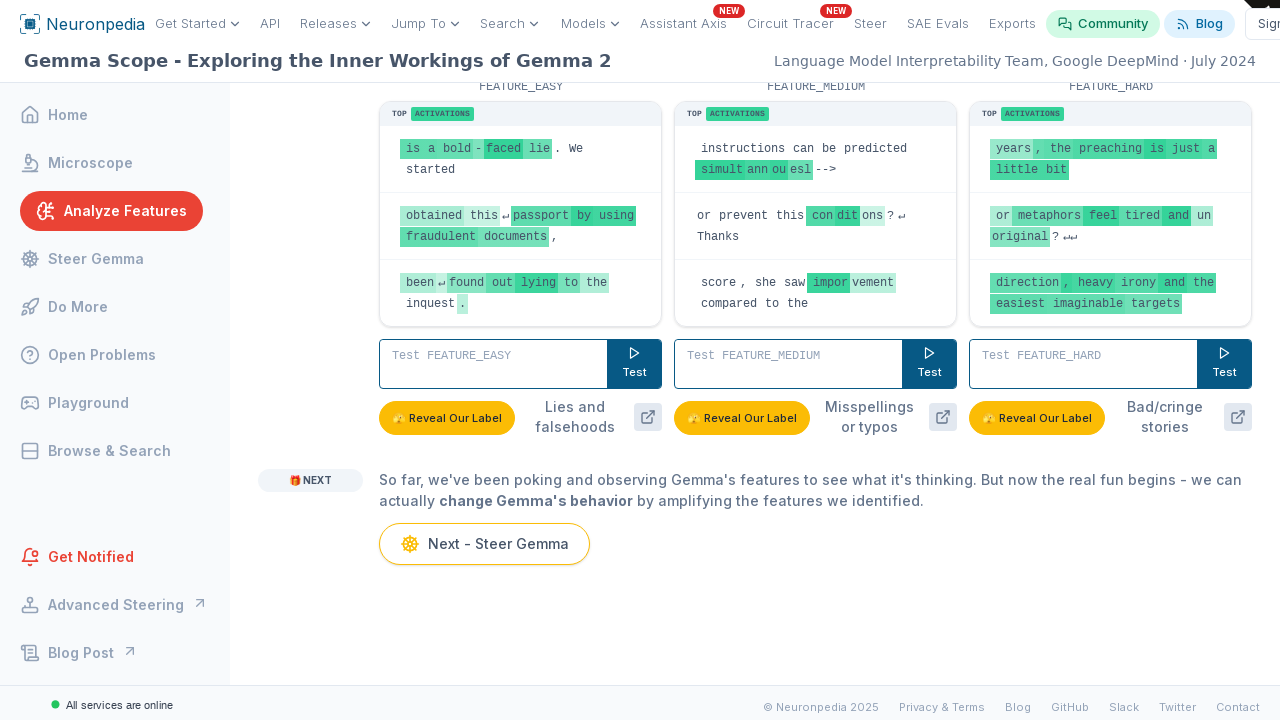

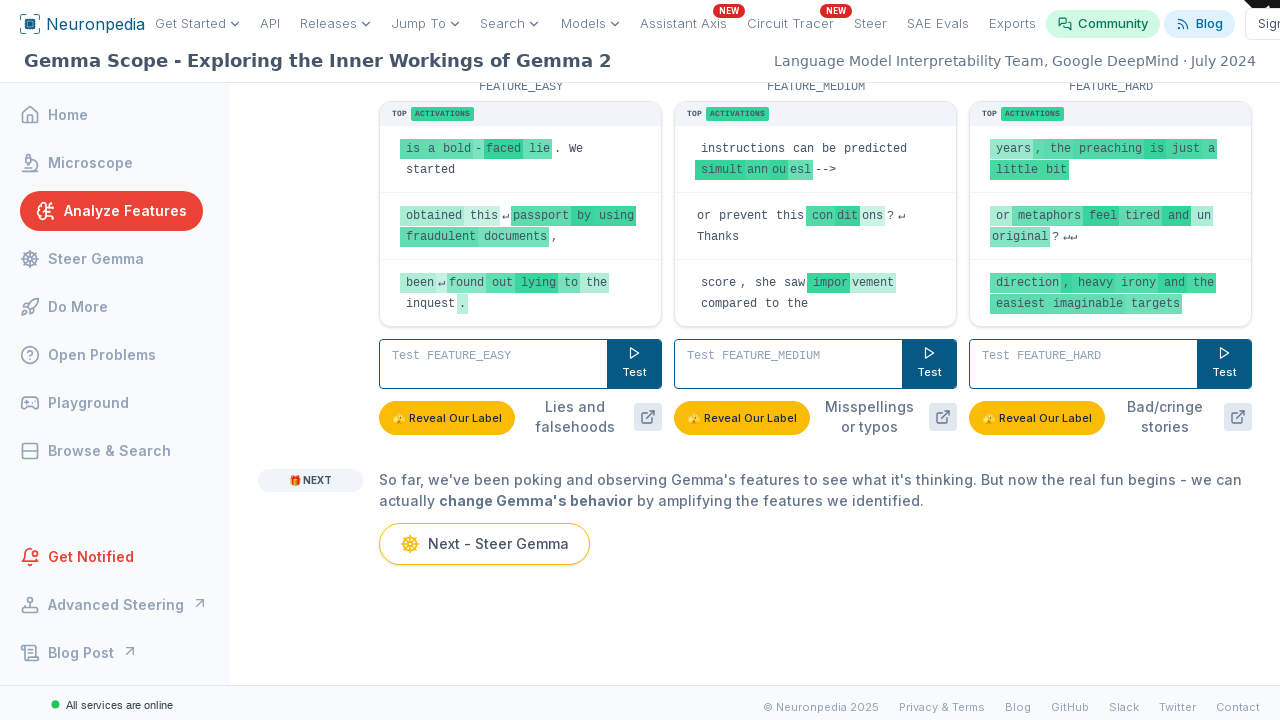